Tests a web form by entering text in an input field, clicking the submit button, and verifying the confirmation message displays "Received!"

Starting URL: https://www.selenium.dev/selenium/web/web-form.html

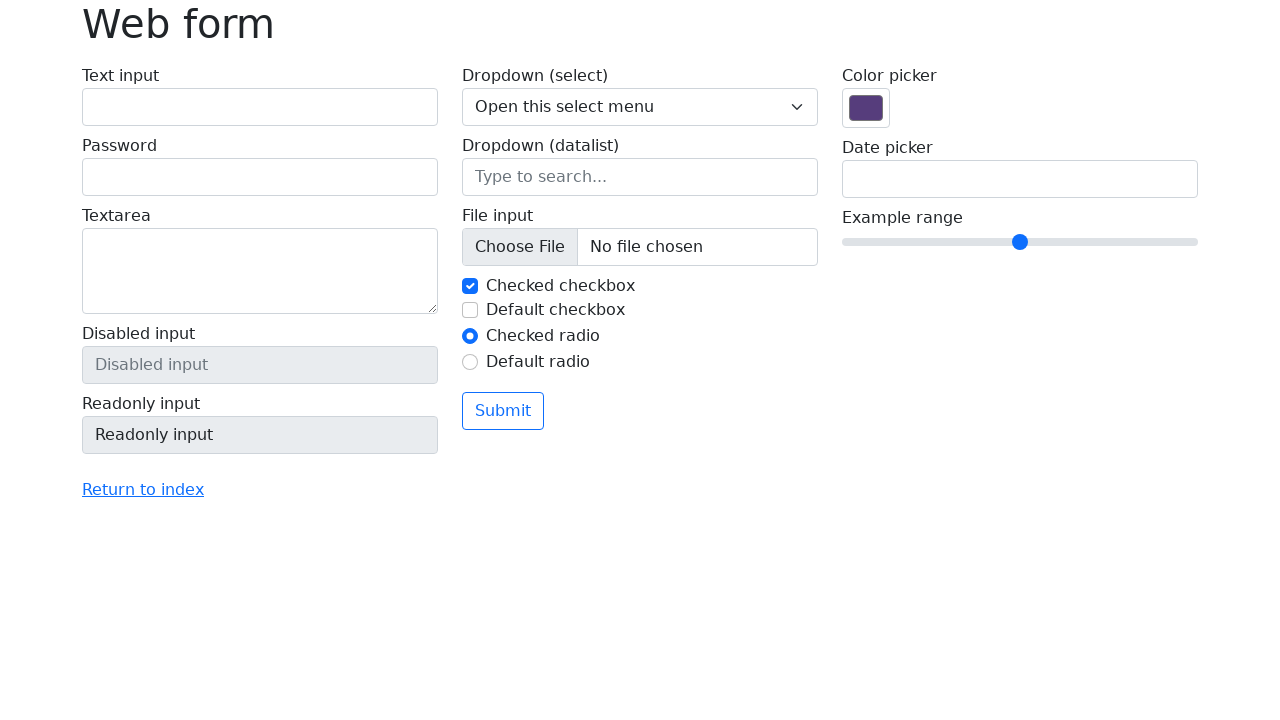

Navigated to Selenium web form page
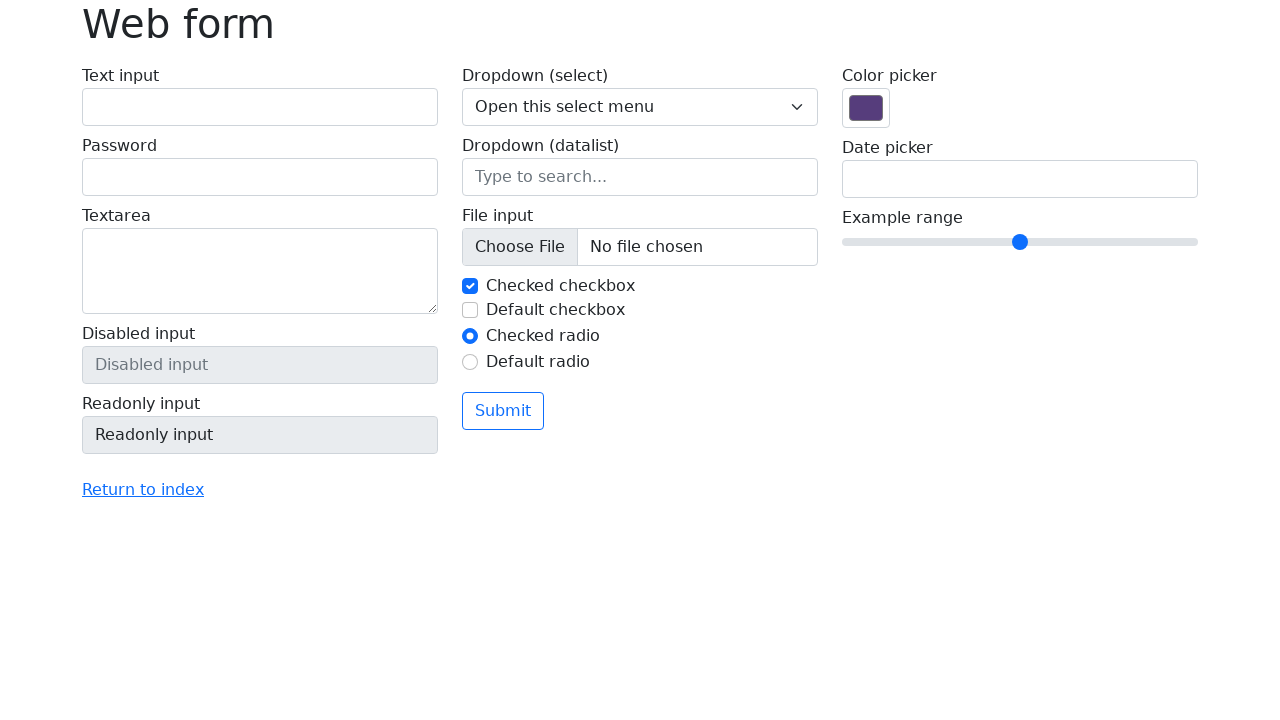

Filled text input field with 'Selenium' on #my-text-id
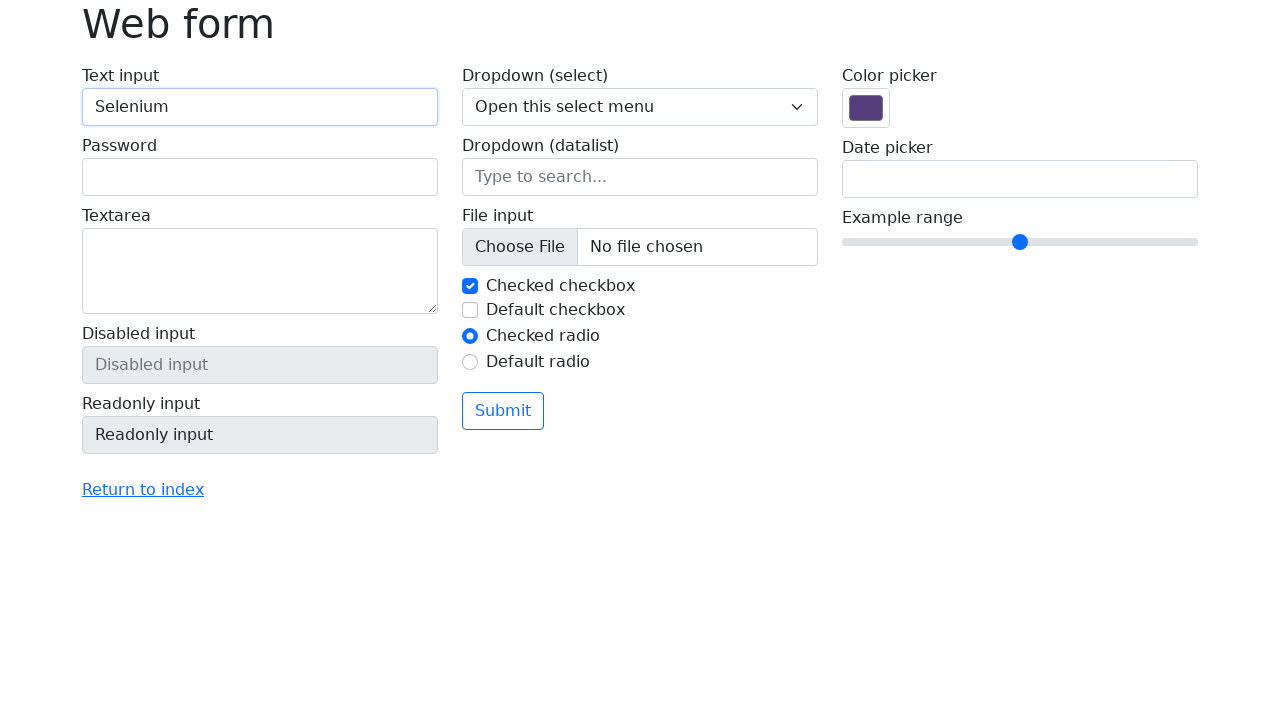

Clicked the submit button at (503, 411) on button
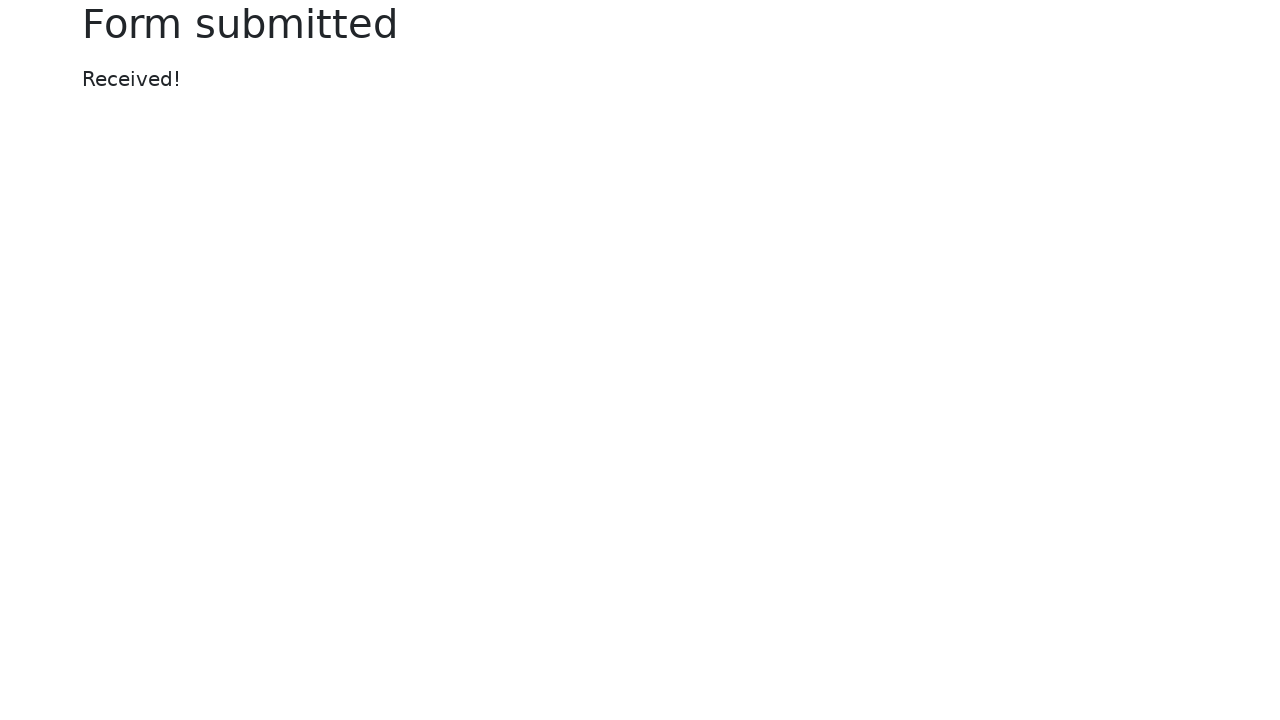

Confirmation message appeared
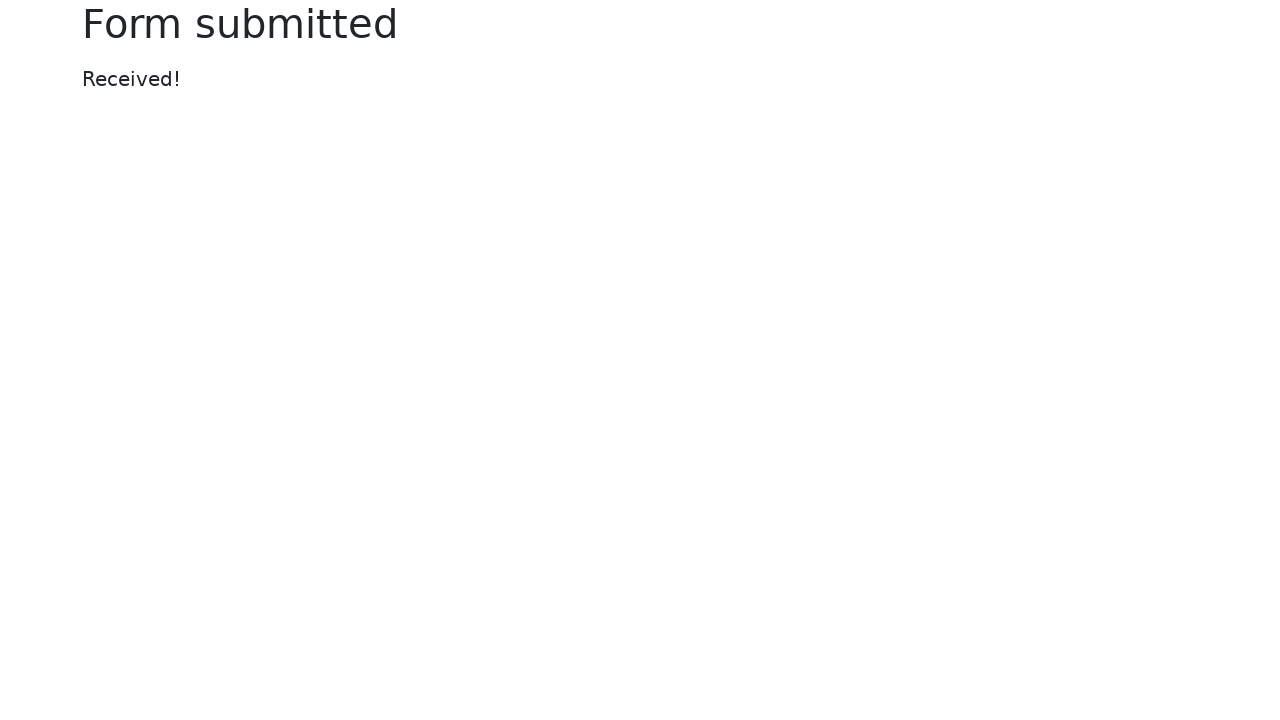

Verified confirmation message displays 'Received!'
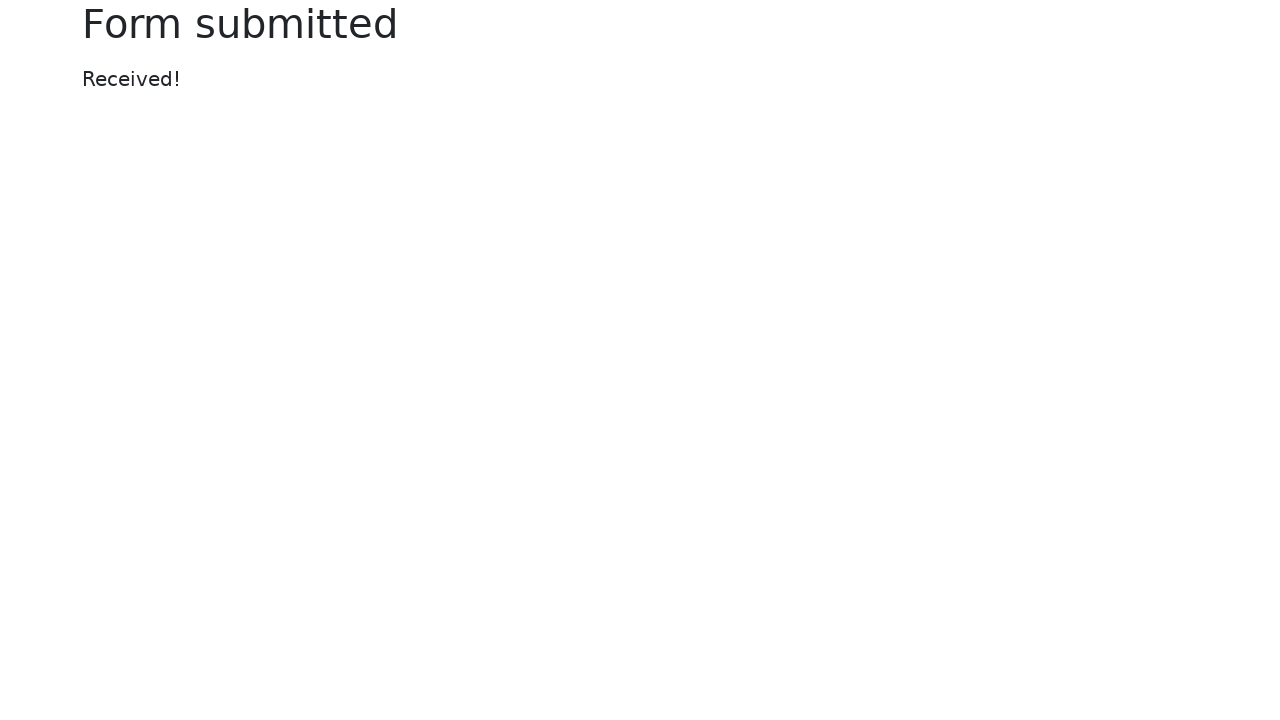

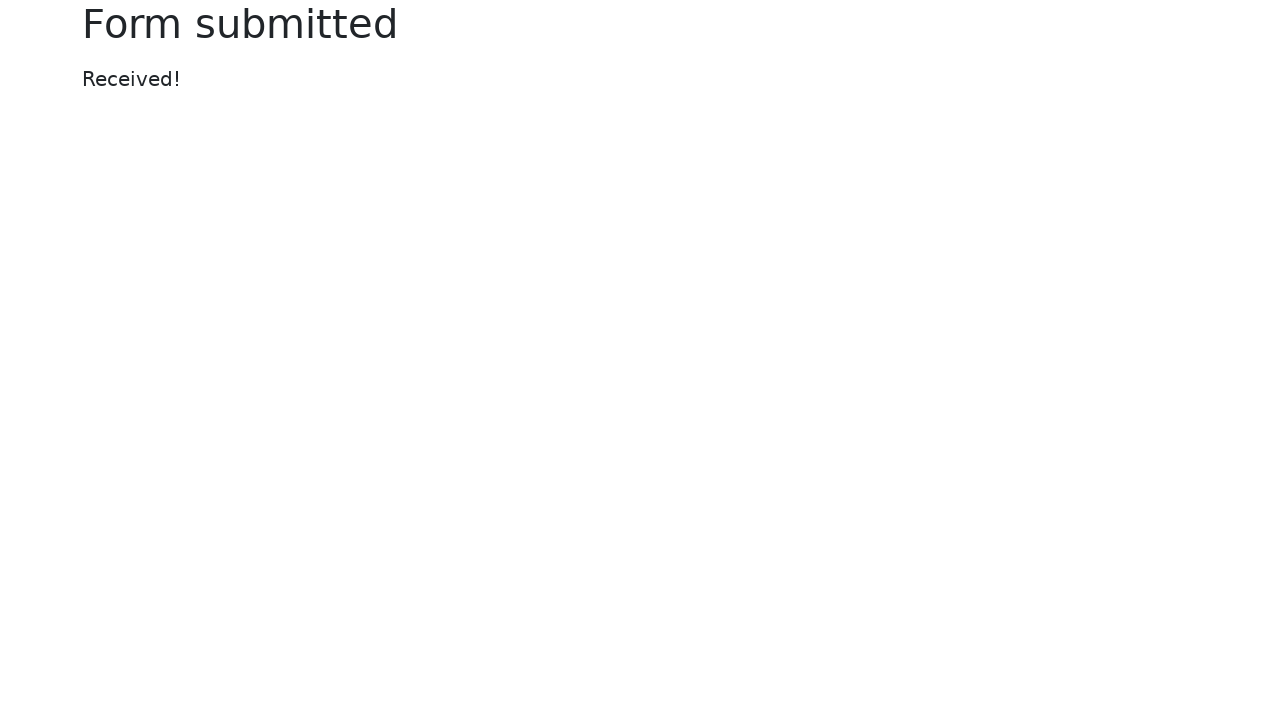